Tests Douban's search functionality by entering a search term "老友记" (Friends TV show) in the search box and submitting the form, then verifying the page title matches the expected search result.

Starting URL: http://www.douban.com

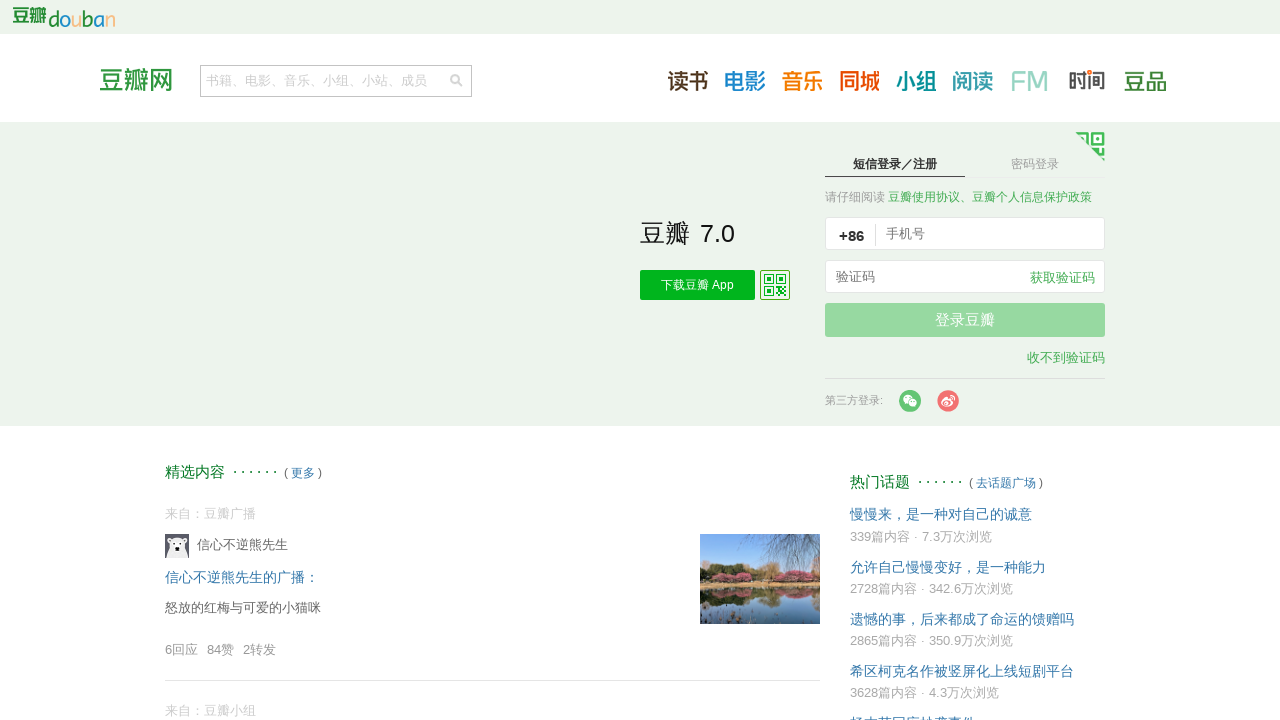

Filled search input with '老友记' (Friends TV show) on //*[@id="anony-nav"]/div[3]/form/span[1]/input
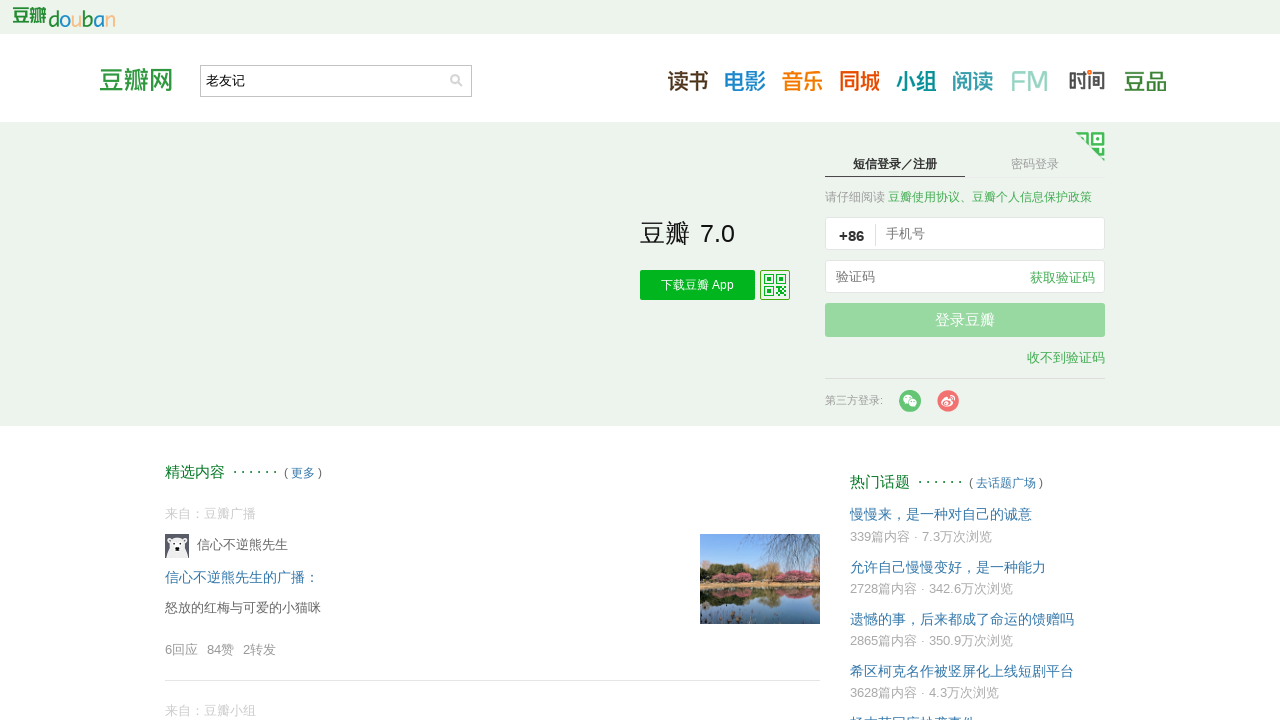

Pressed Enter to submit the search form on //*[@id="anony-nav"]/div[3]/form/span[1]/input
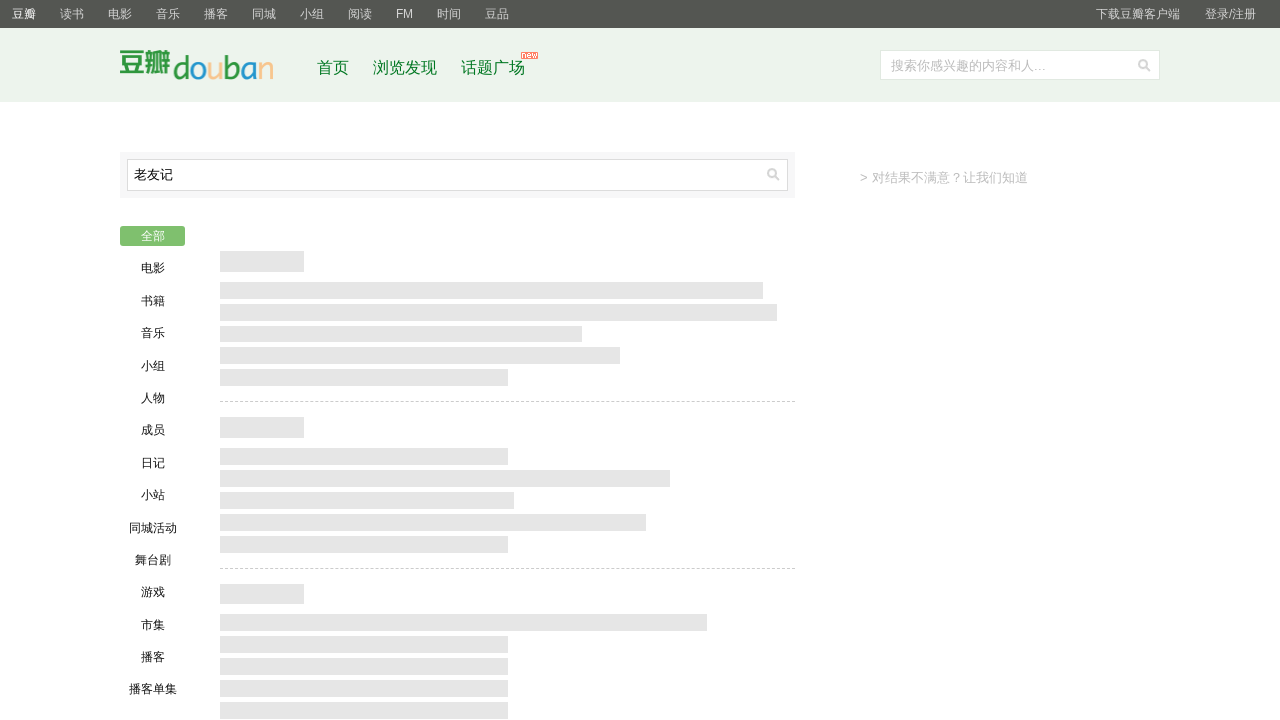

Page loaded and DOM content ready
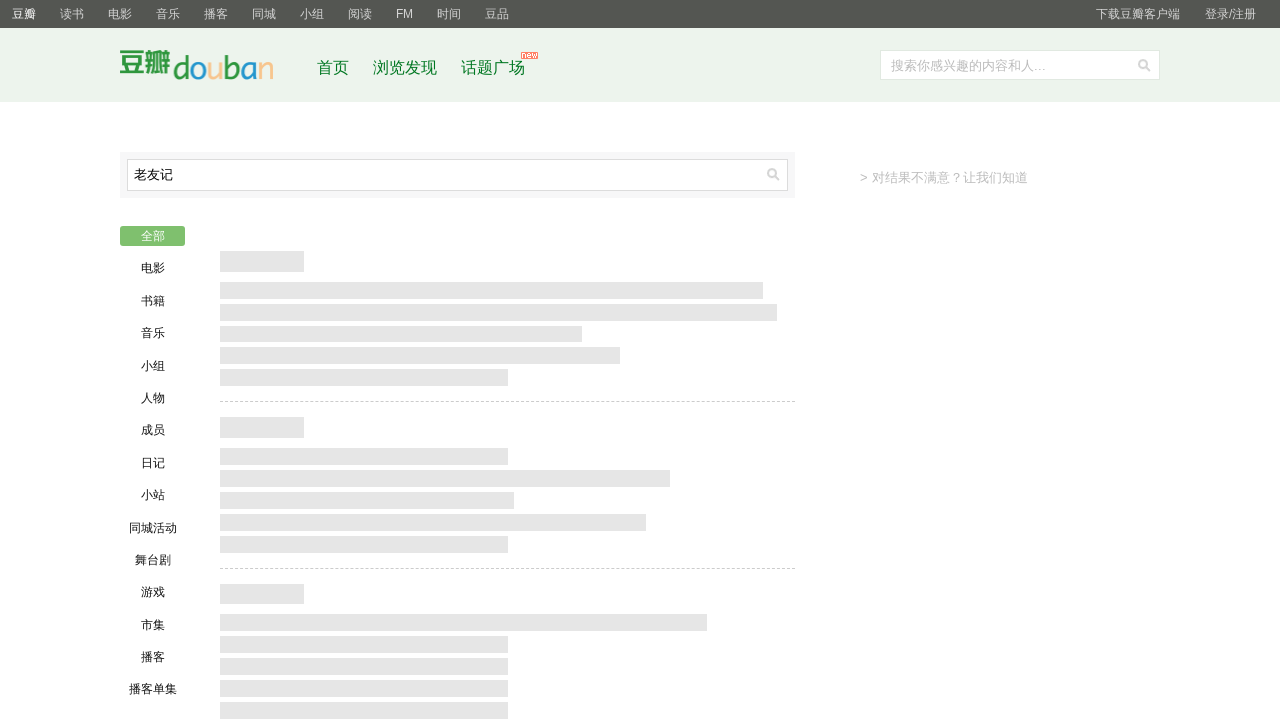

Verified page title matches expected search result '搜索: 老友记'
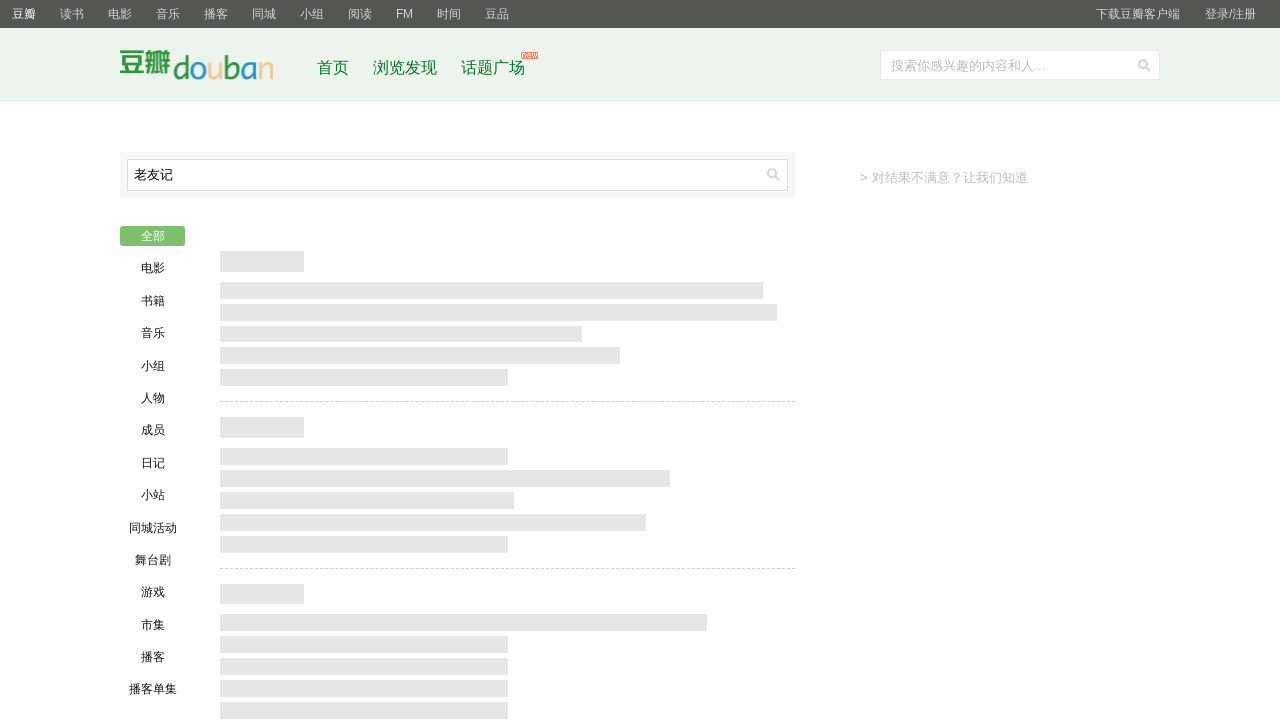

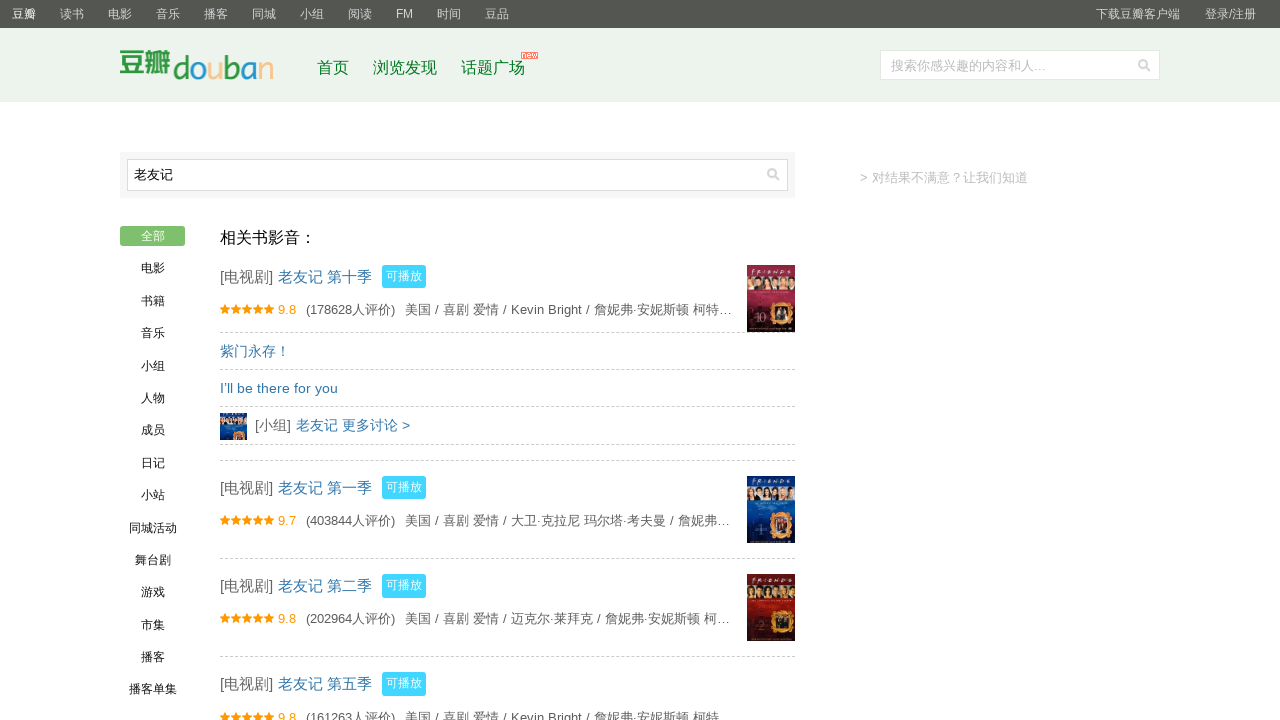